Tests a practice authentication flow including password reset functionality and login verification on a Selenium practice website

Starting URL: https://rahulshettyacademy.com/locatorspractice/

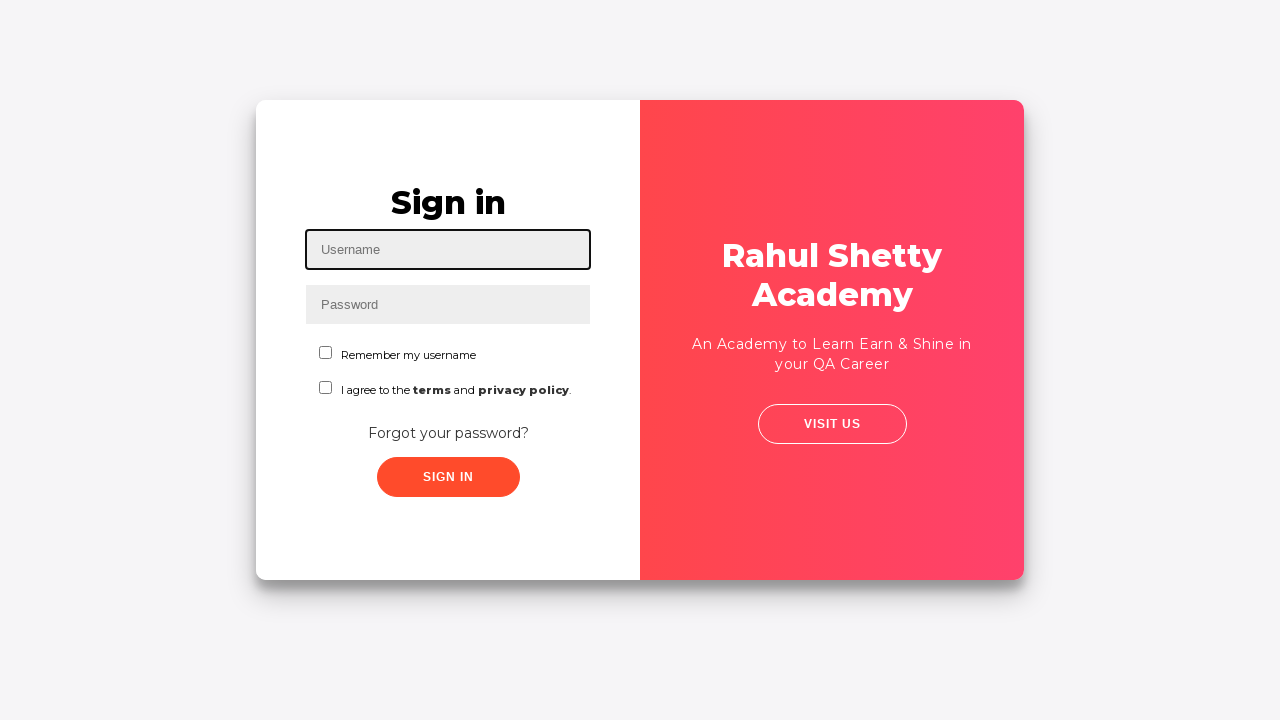

Filled username field with 'Shweta' on #inputUsername
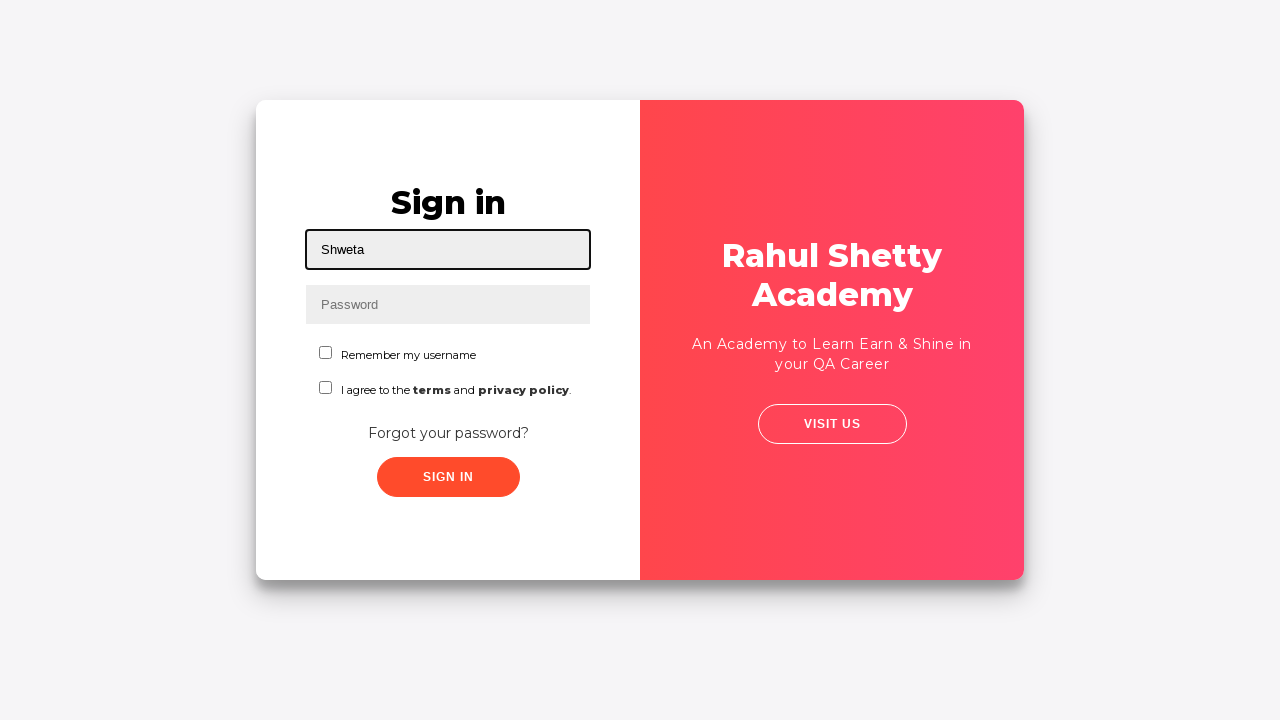

Filled password field with '1234' on input[name='inputPassword']
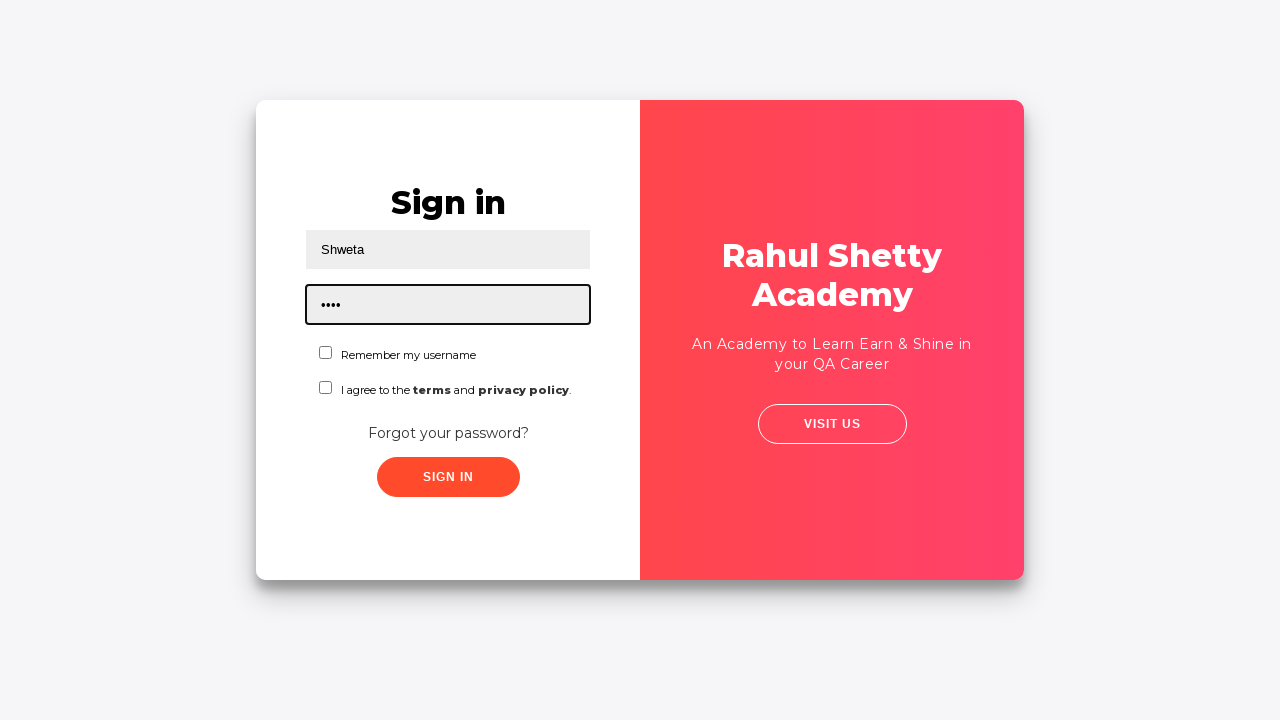

Clicked submit button for initial login at (448, 477) on .submit
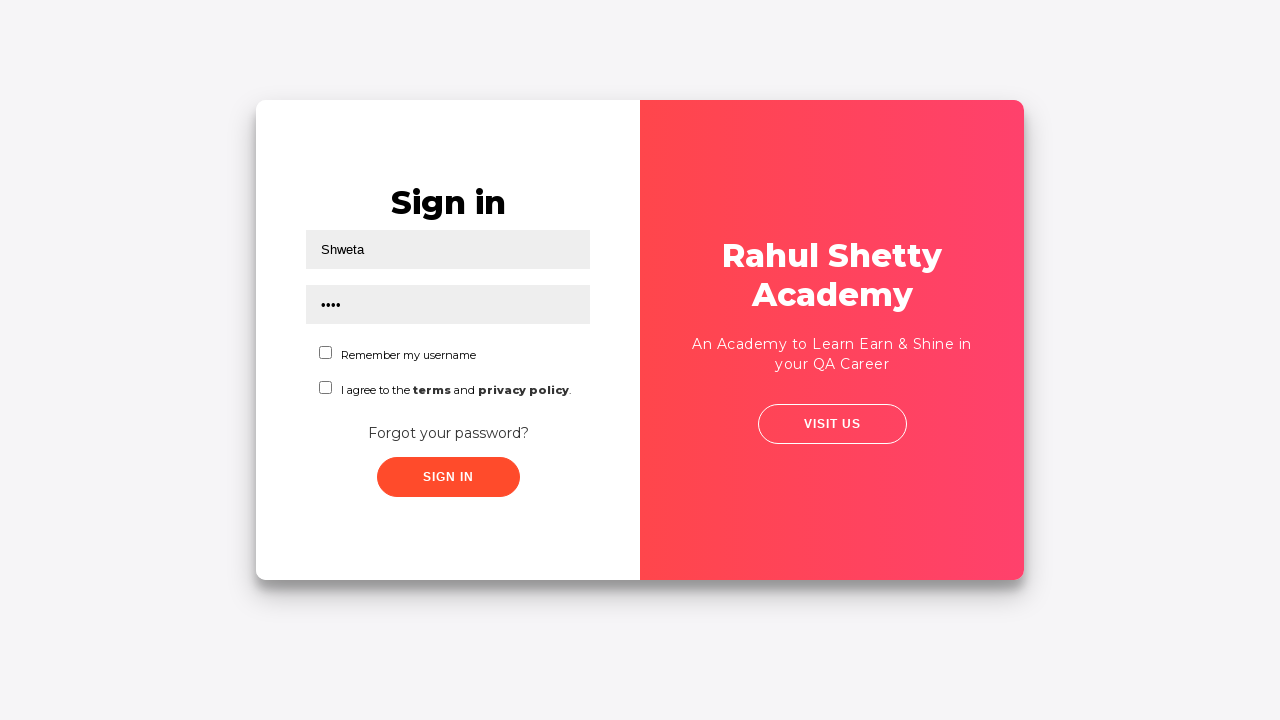

Waited 2000ms for page elements to load
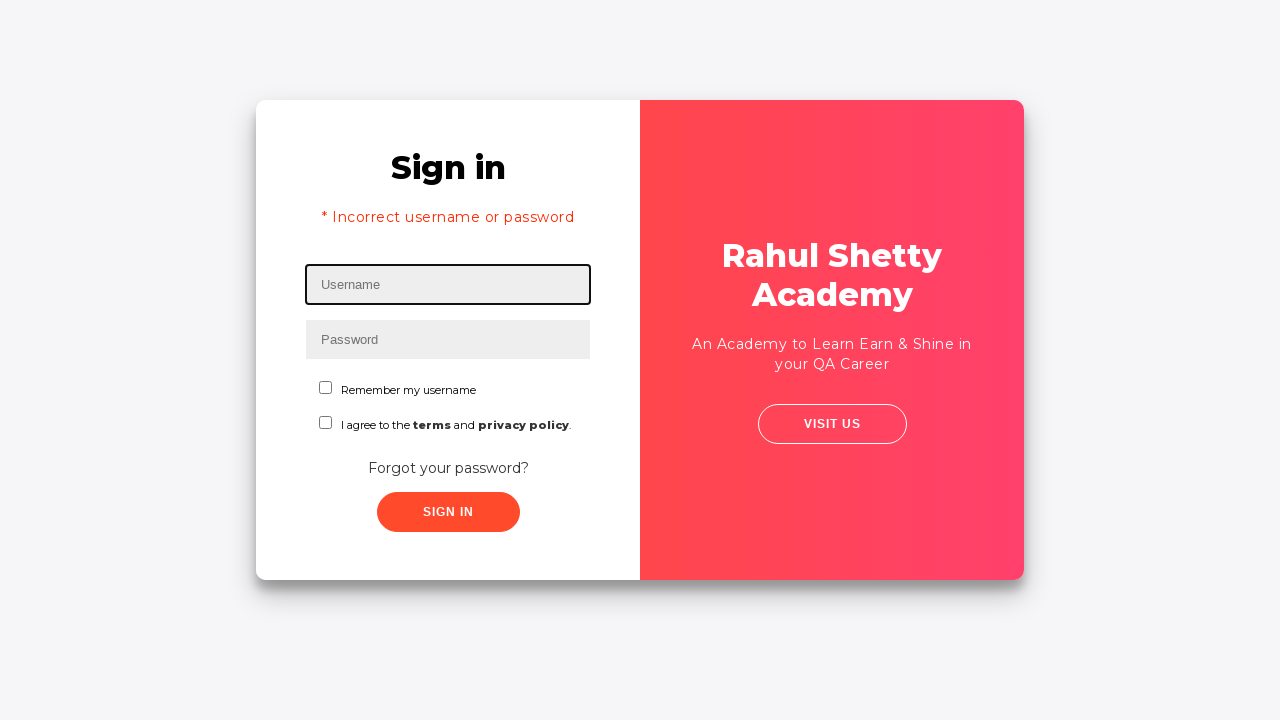

Clicked 'Forgot your password?' link at (448, 468) on text=Forgot your password?
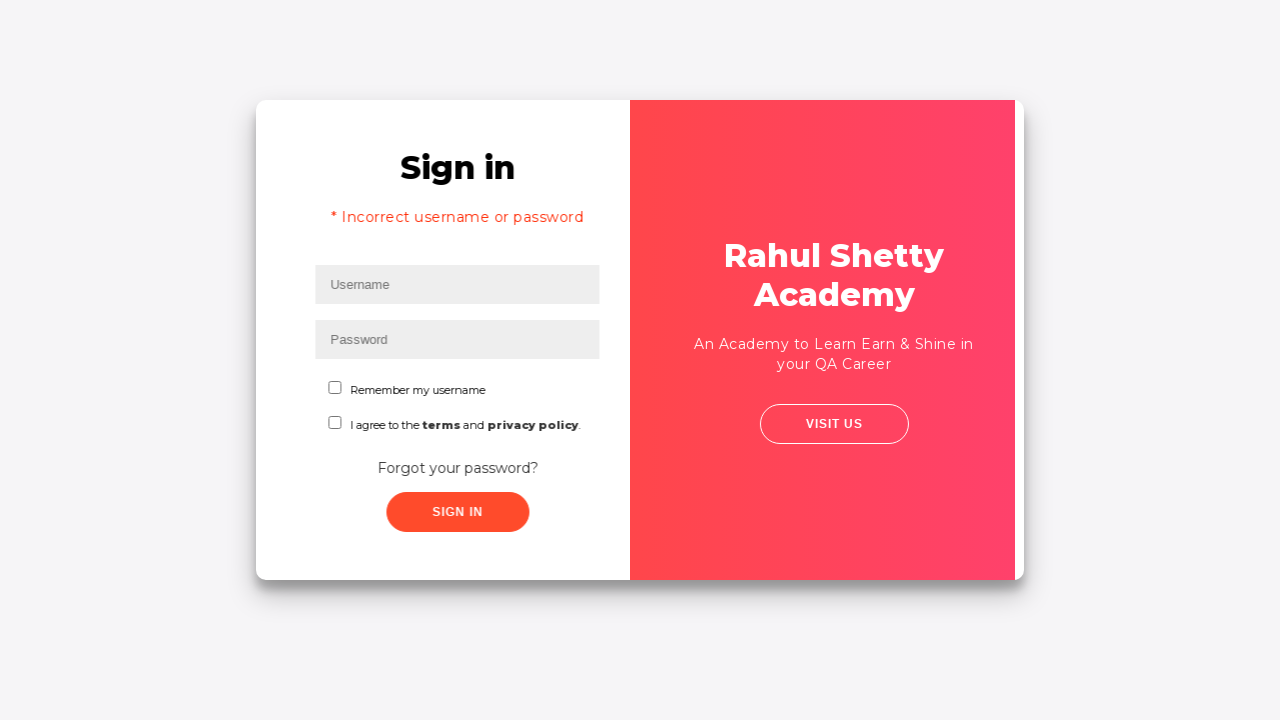

Filled password reset name field with 'User1' on input[placeholder='Name']
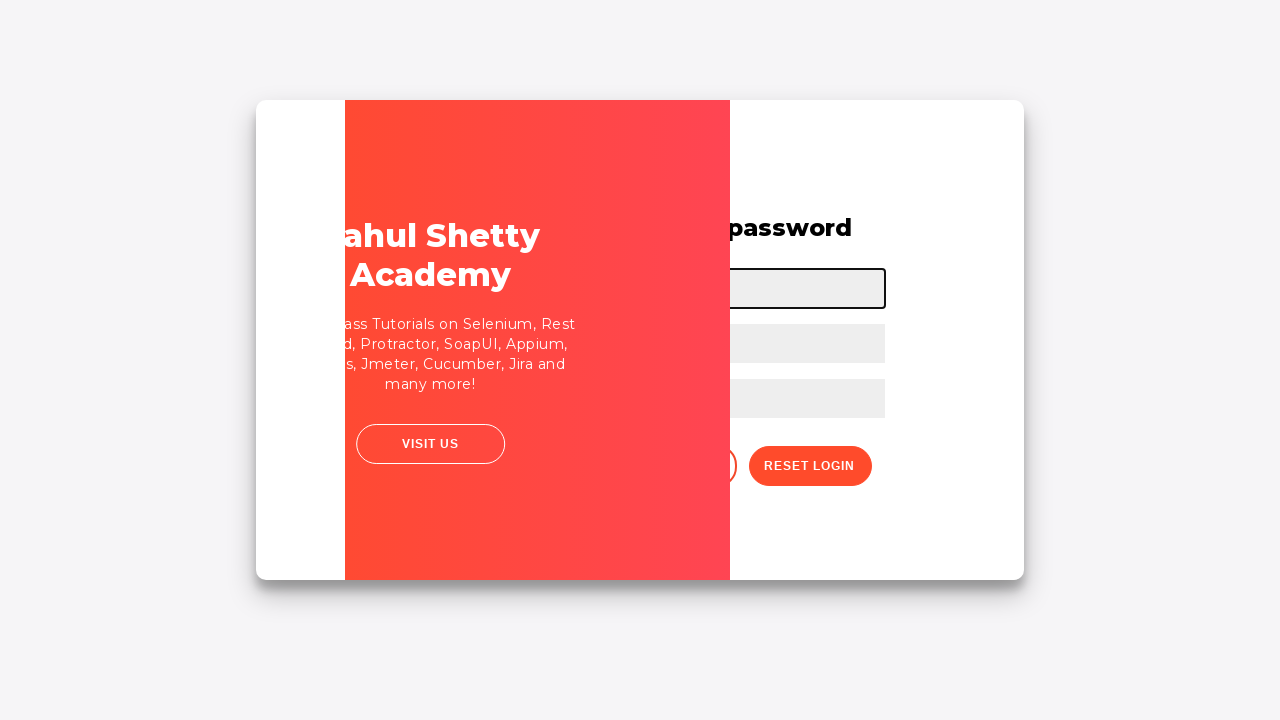

Filled password reset email field with 'user@gmail.com' on input[placeholder='Email']
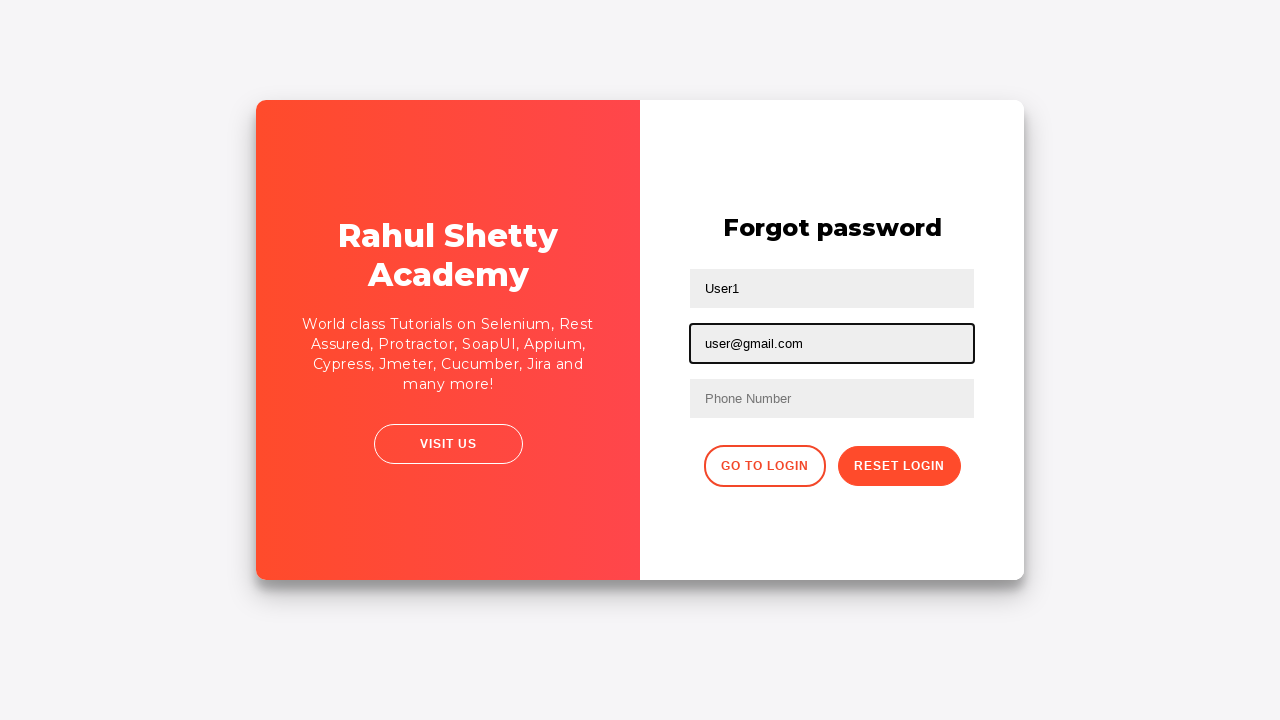

Filled third text input field with '1234' in password reset form on xpath=//input[@type='text'][3]
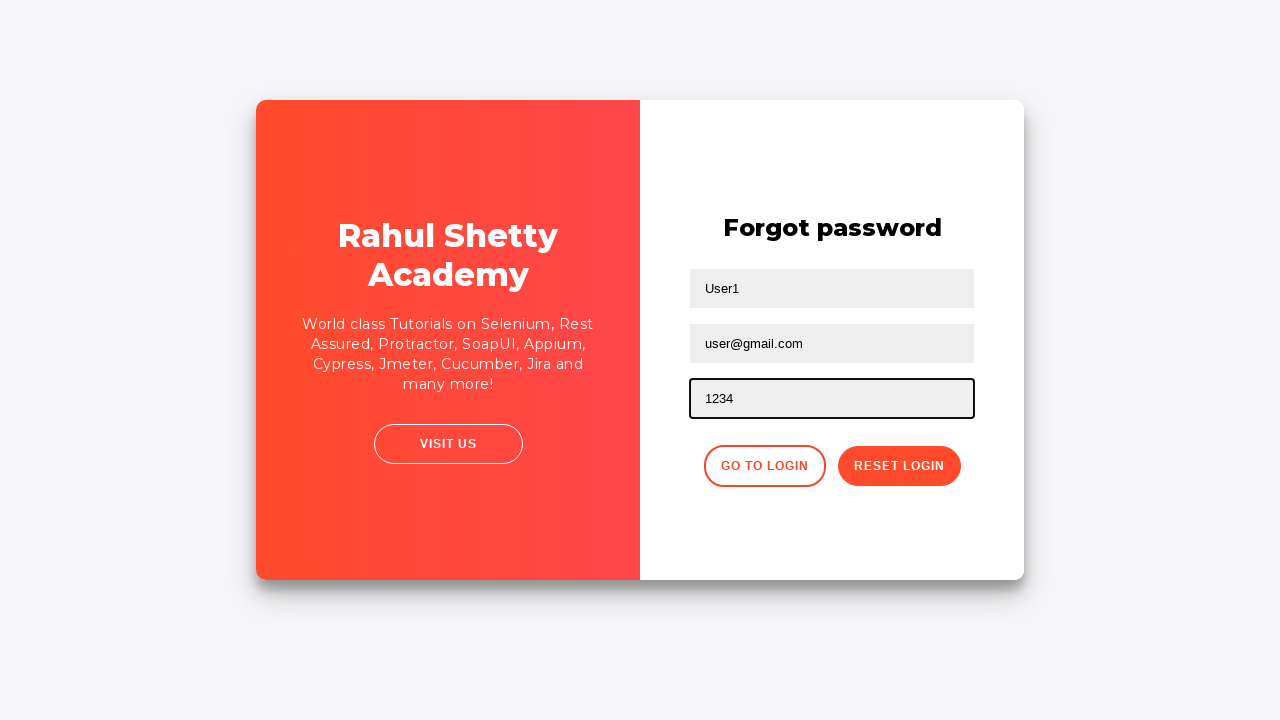

Clicked password reset button at (899, 466) on .reset-pwd-btn
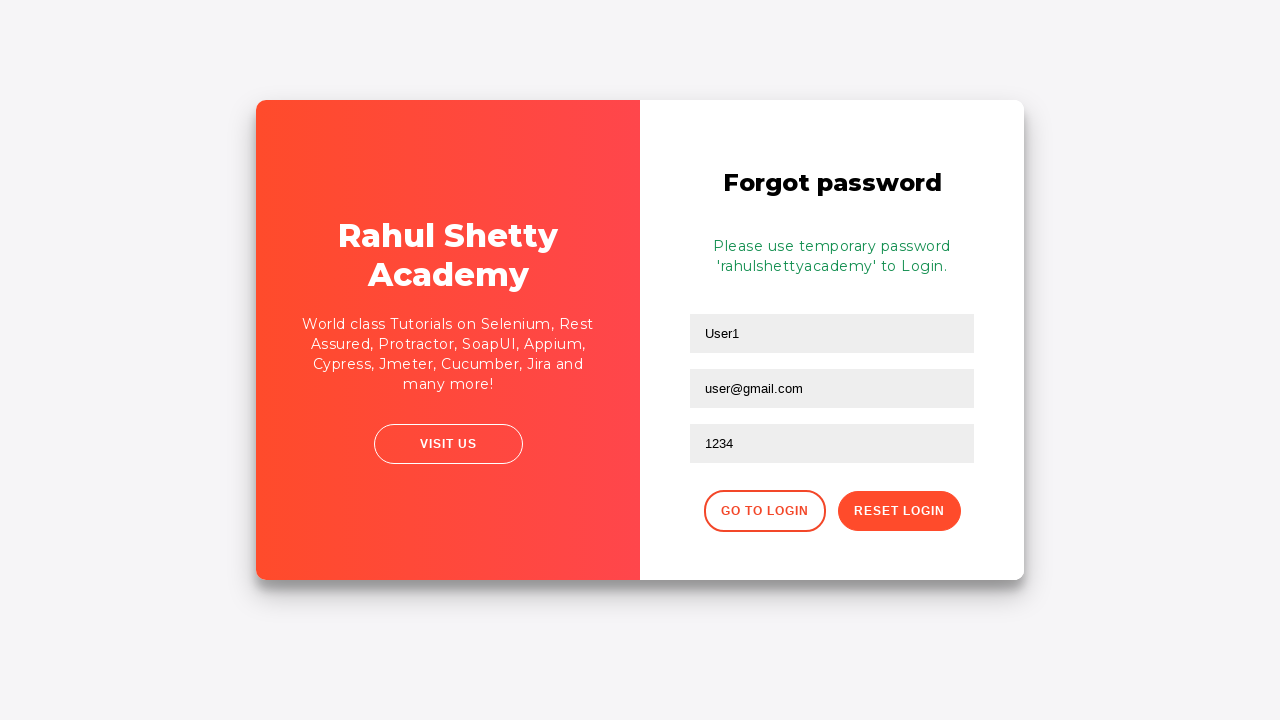

Retrieved password reset information message
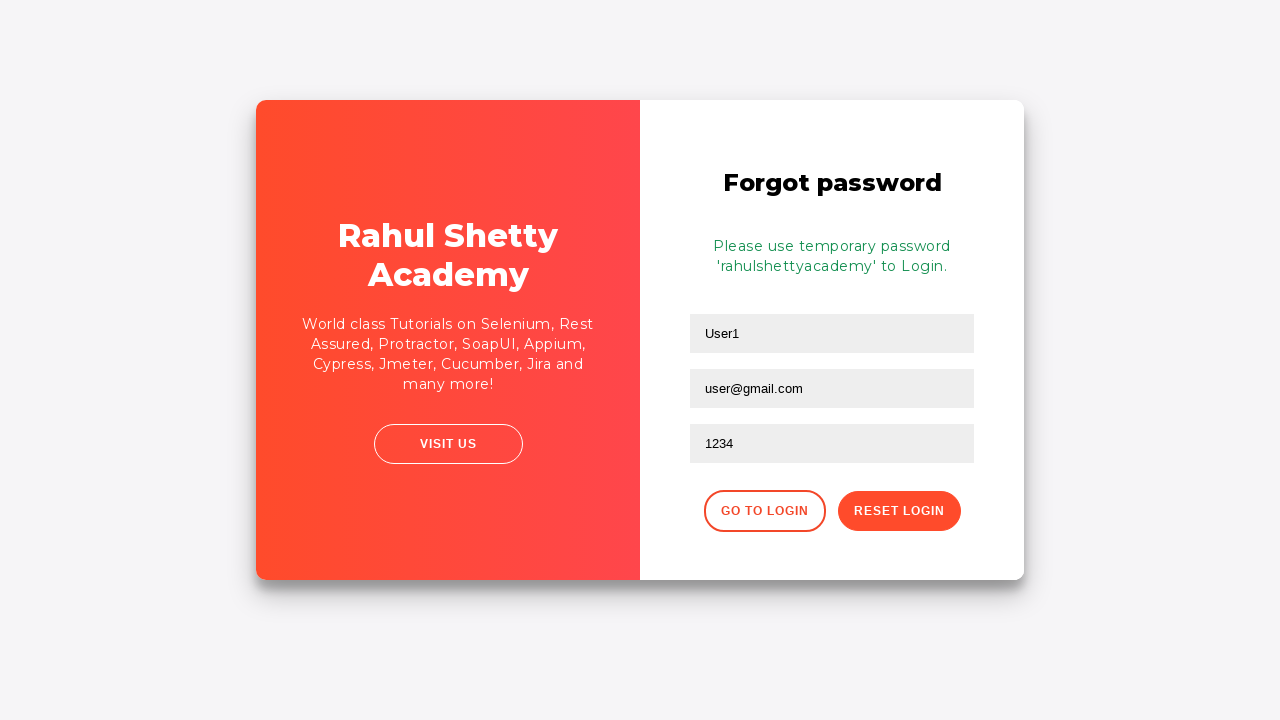

Extracted password from info message: 'rahulshettyacademy'
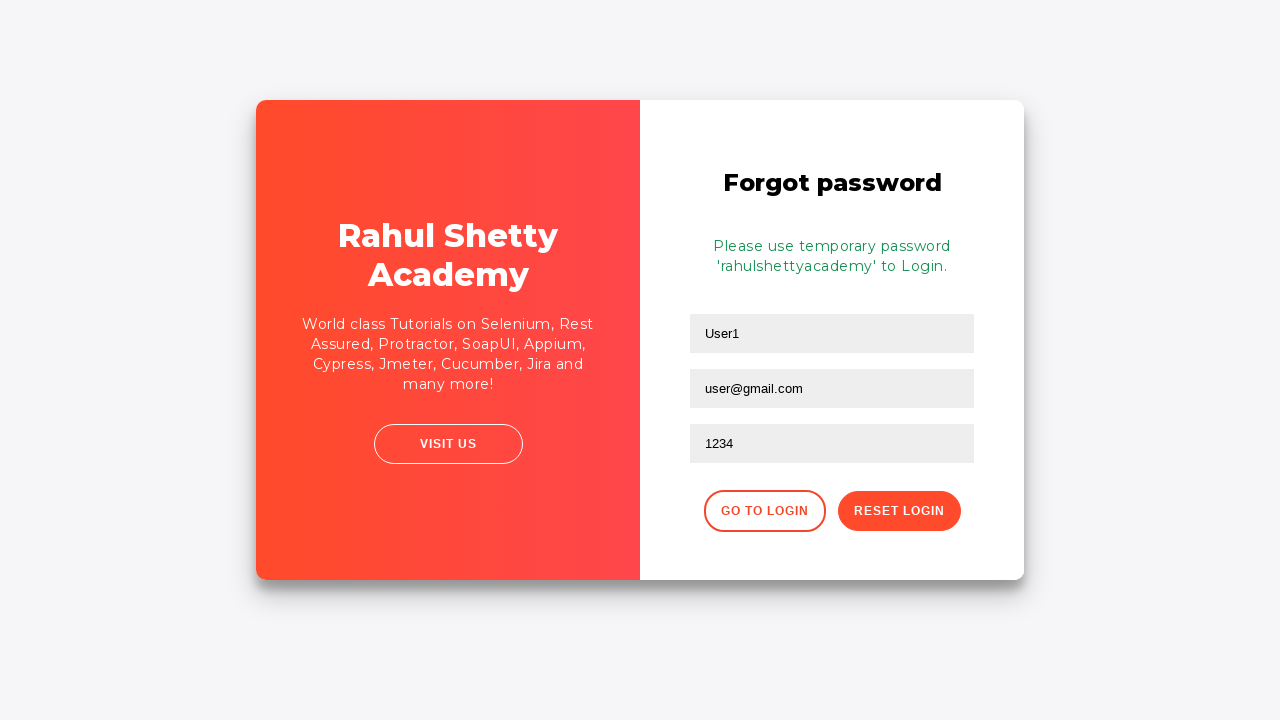

Clicked button to return to login page at (764, 511) on .go-to-login-btn
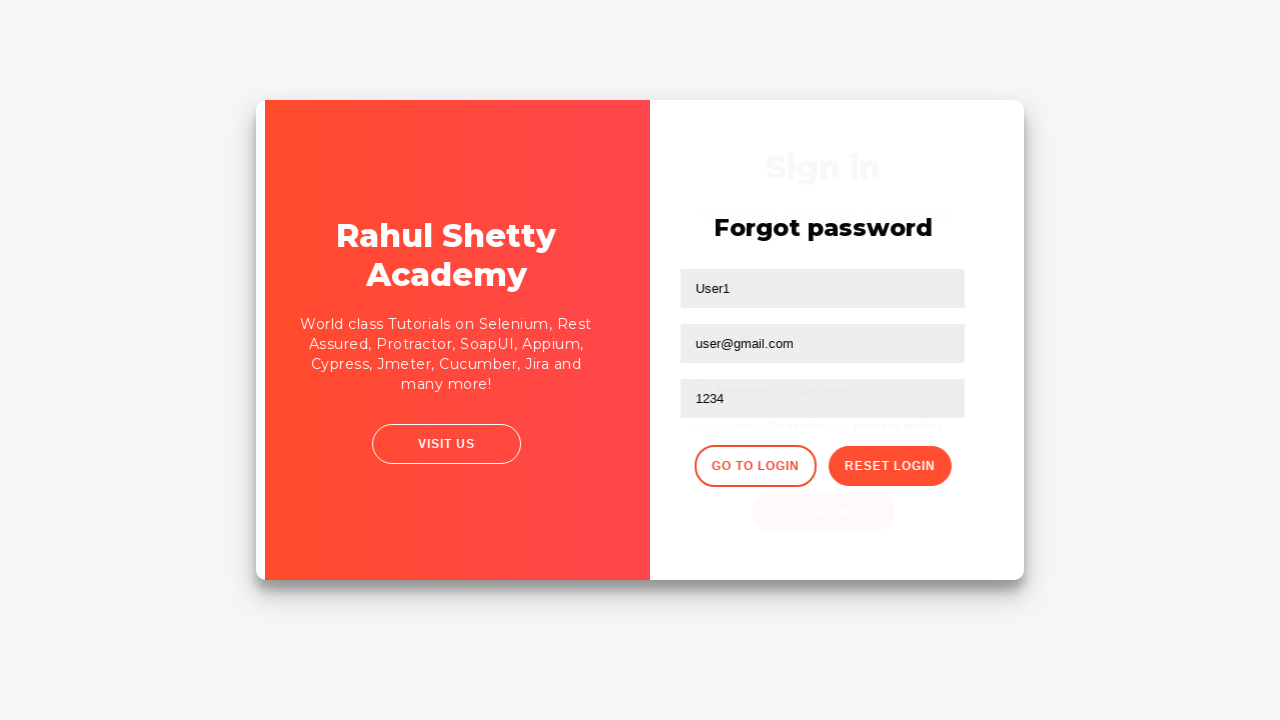

Waited 2000ms for login page to load
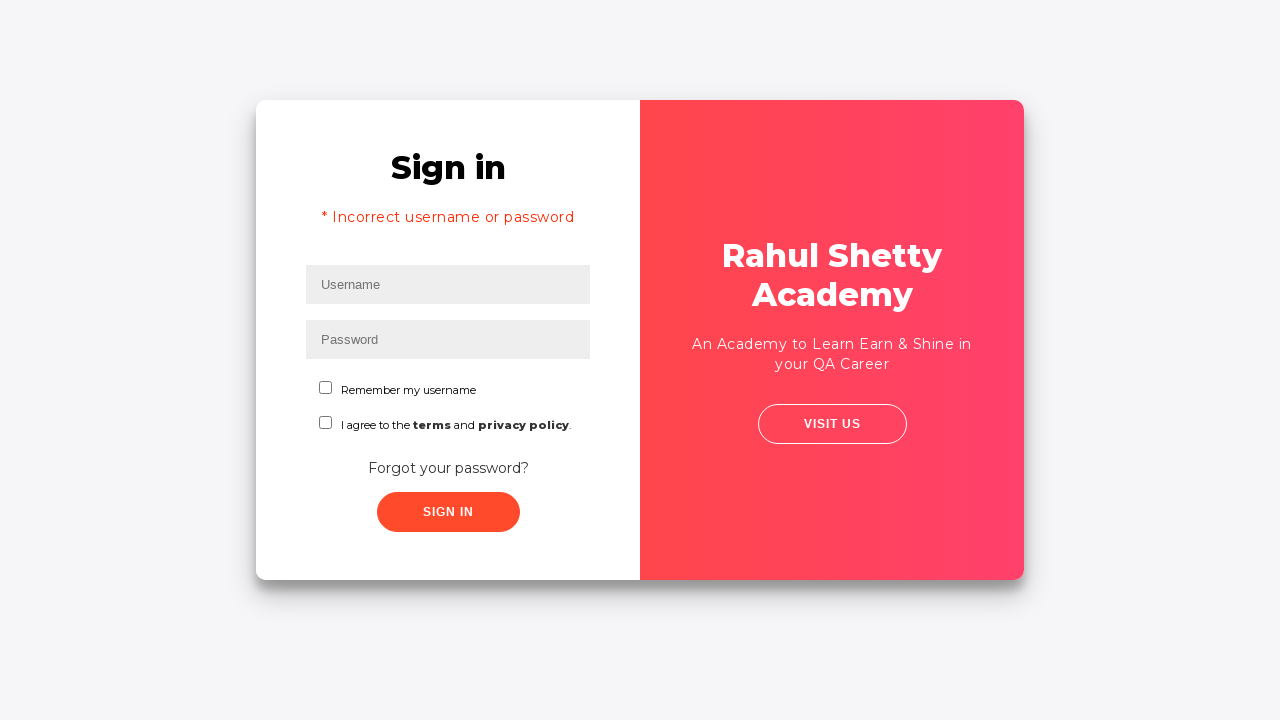

Filled username field with 'Shwetaa' for login attempt on #inputUsername
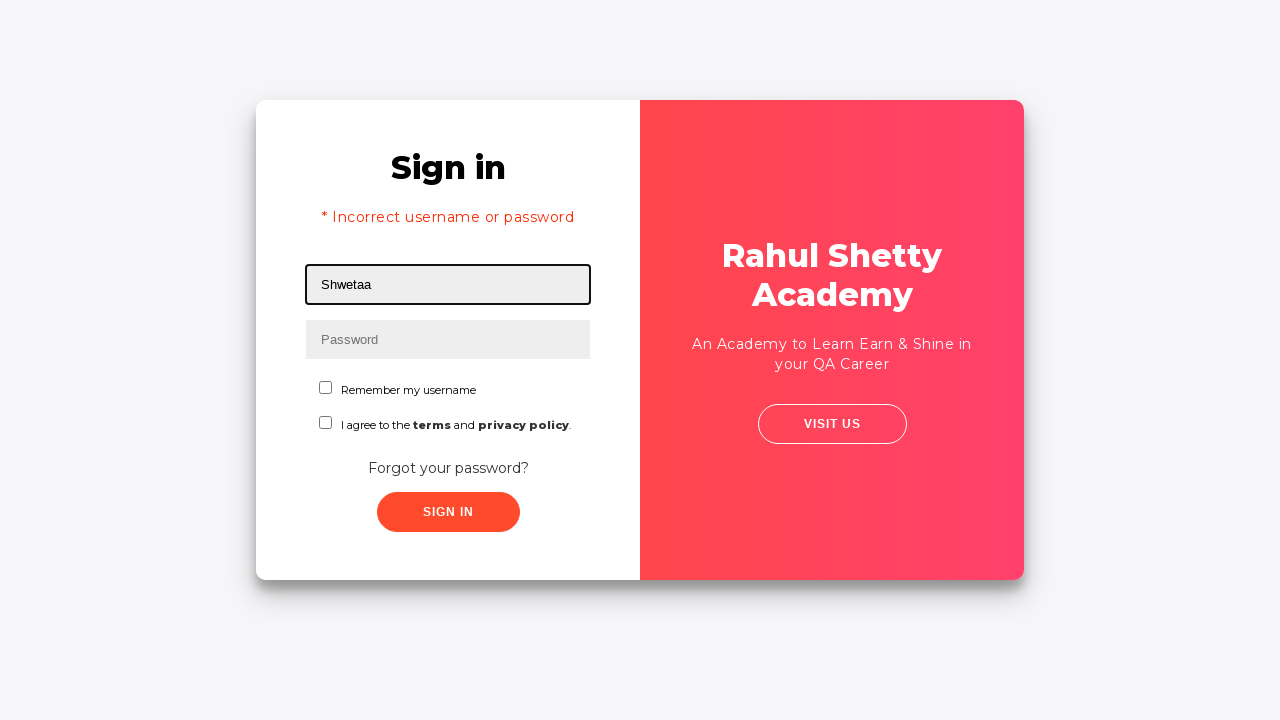

Filled password field with extracted password on input[name='inputPassword']
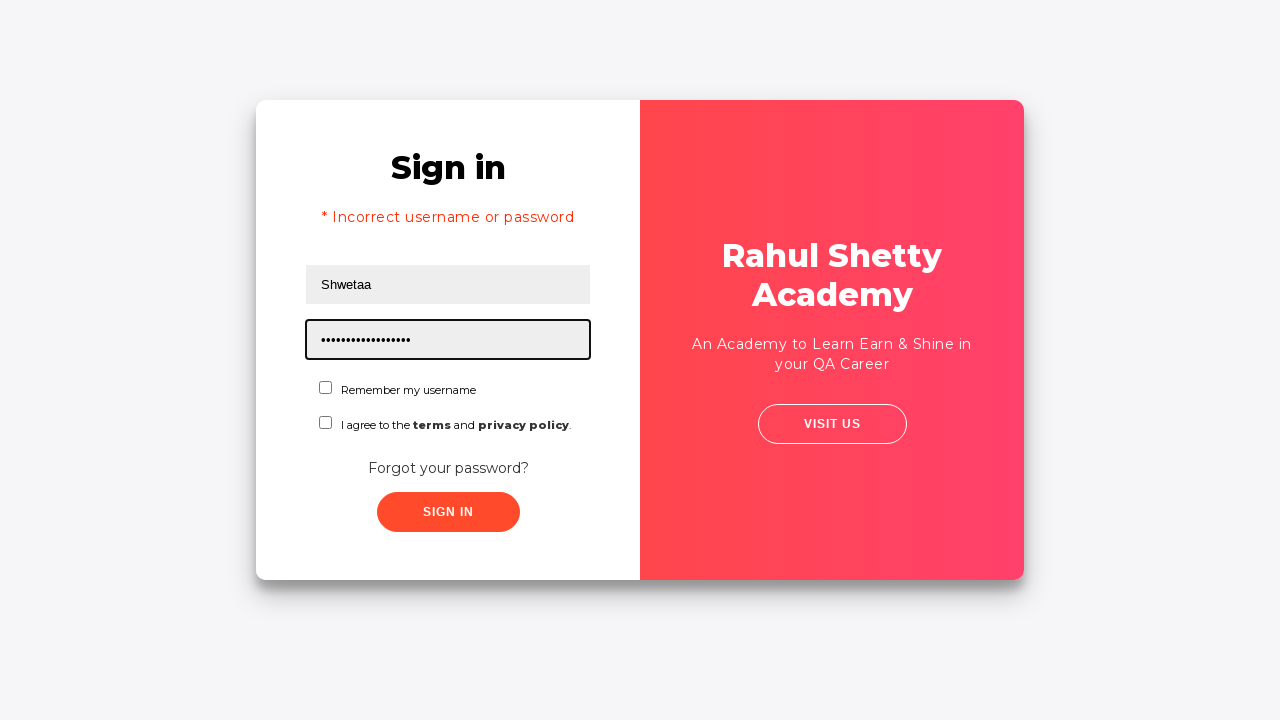

Checked the checkbox confirmation at (326, 388) on #chkboxOne
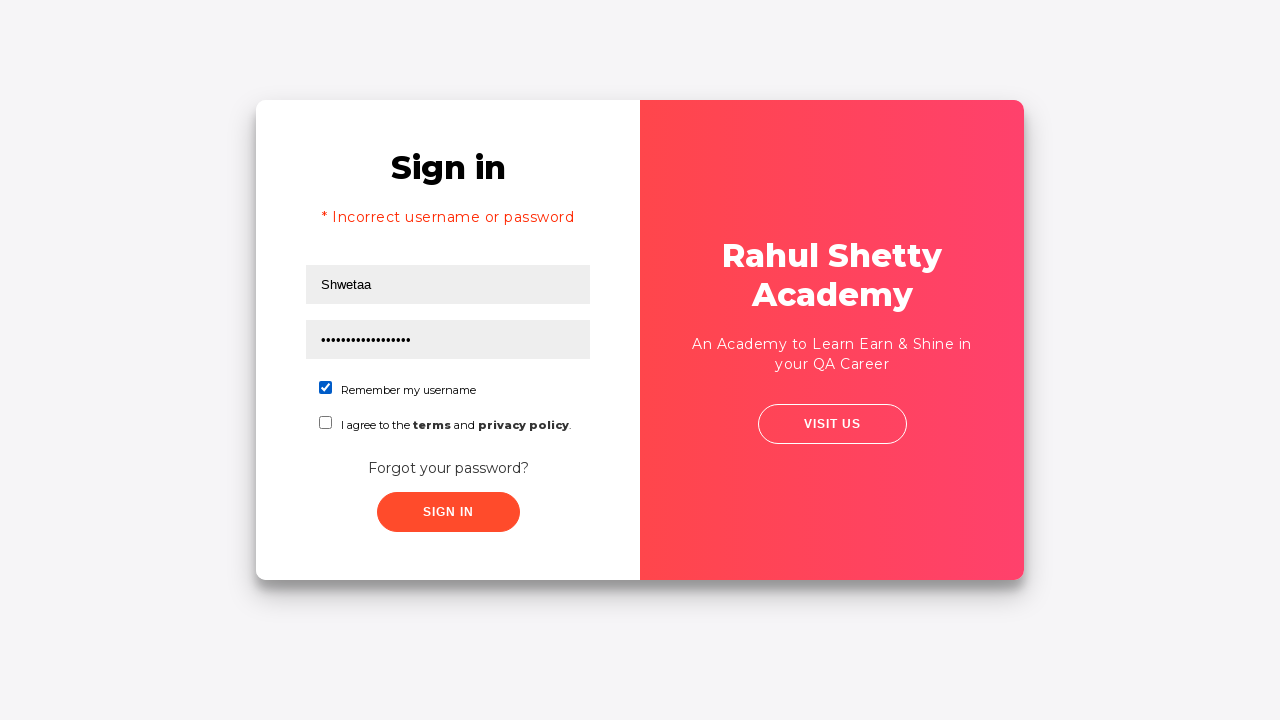

Clicked submit button to log in at (448, 512) on .submit
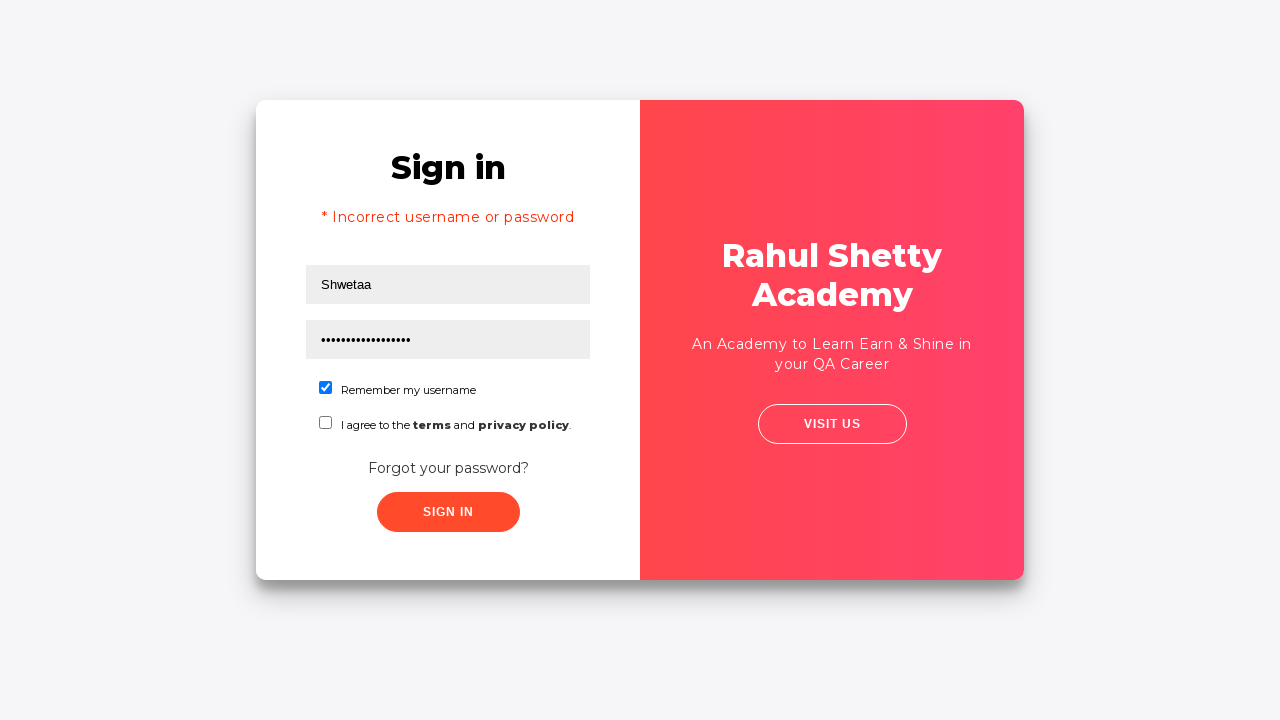

Retrieved login success heading: 'Hello Shwetaa,'
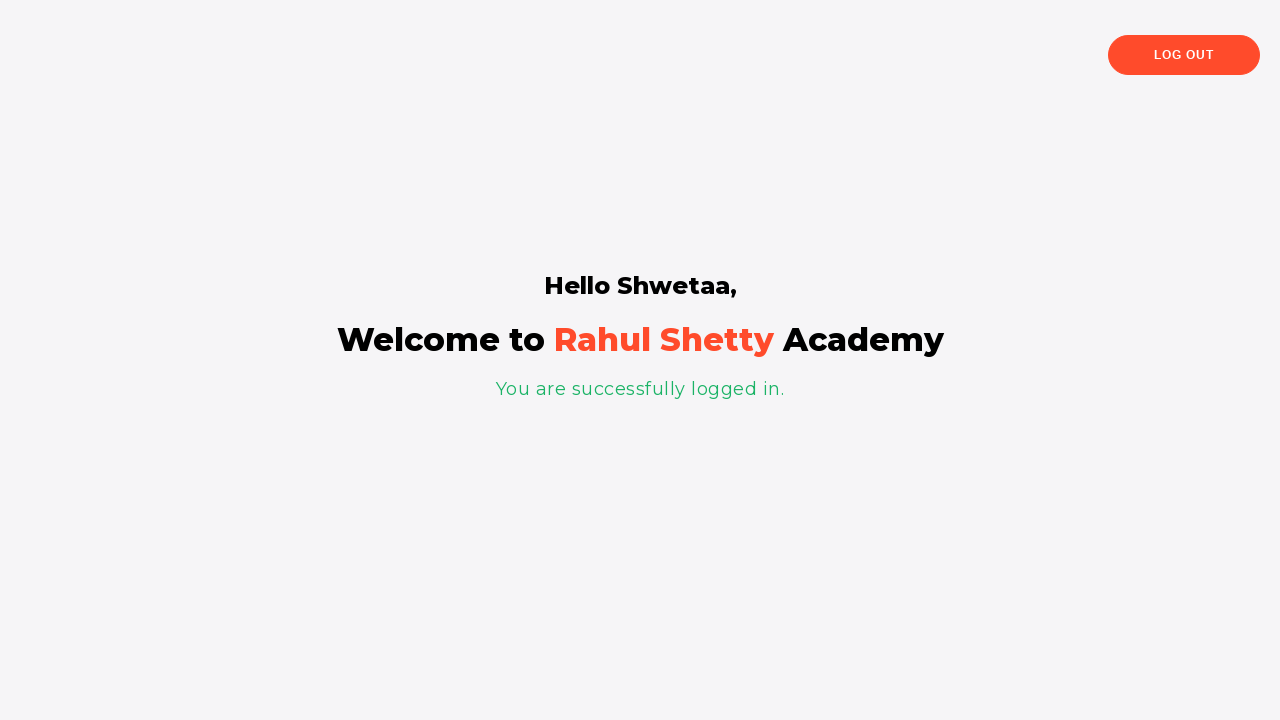

Verified heading matches expected 'Hello Shwetaa,'
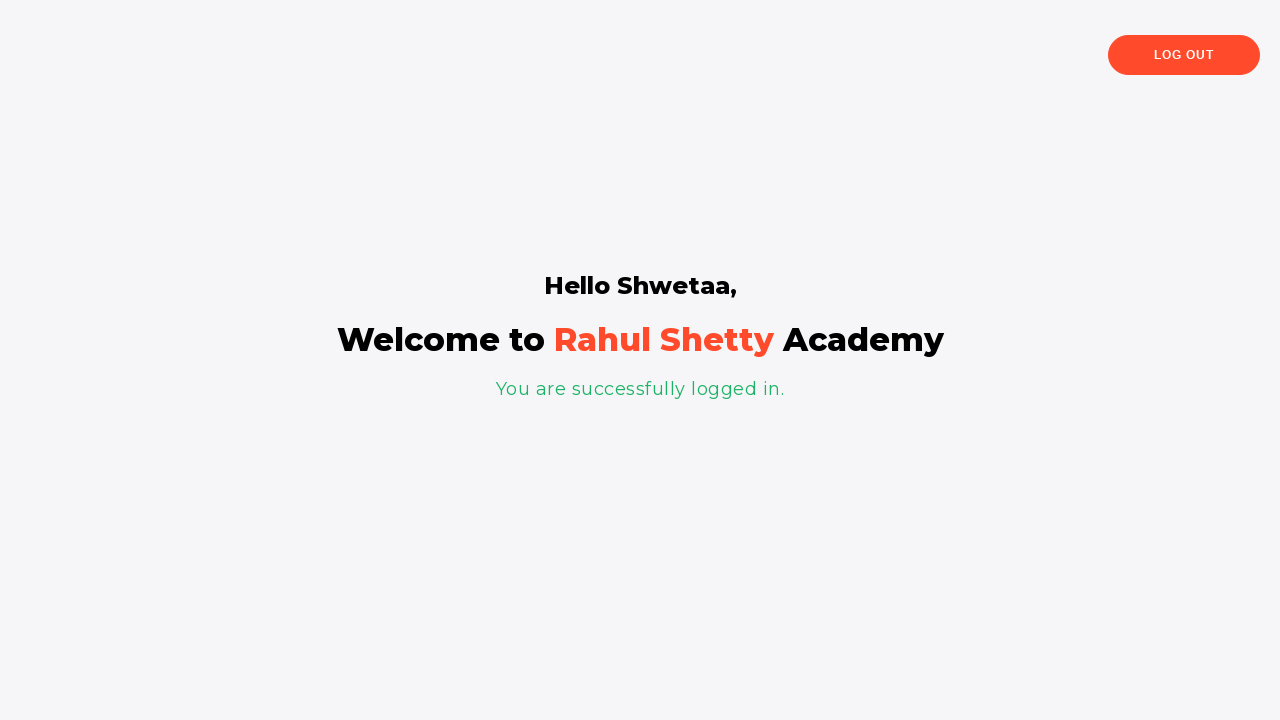

Retrieved login success message: 'You are successfully logged in.'
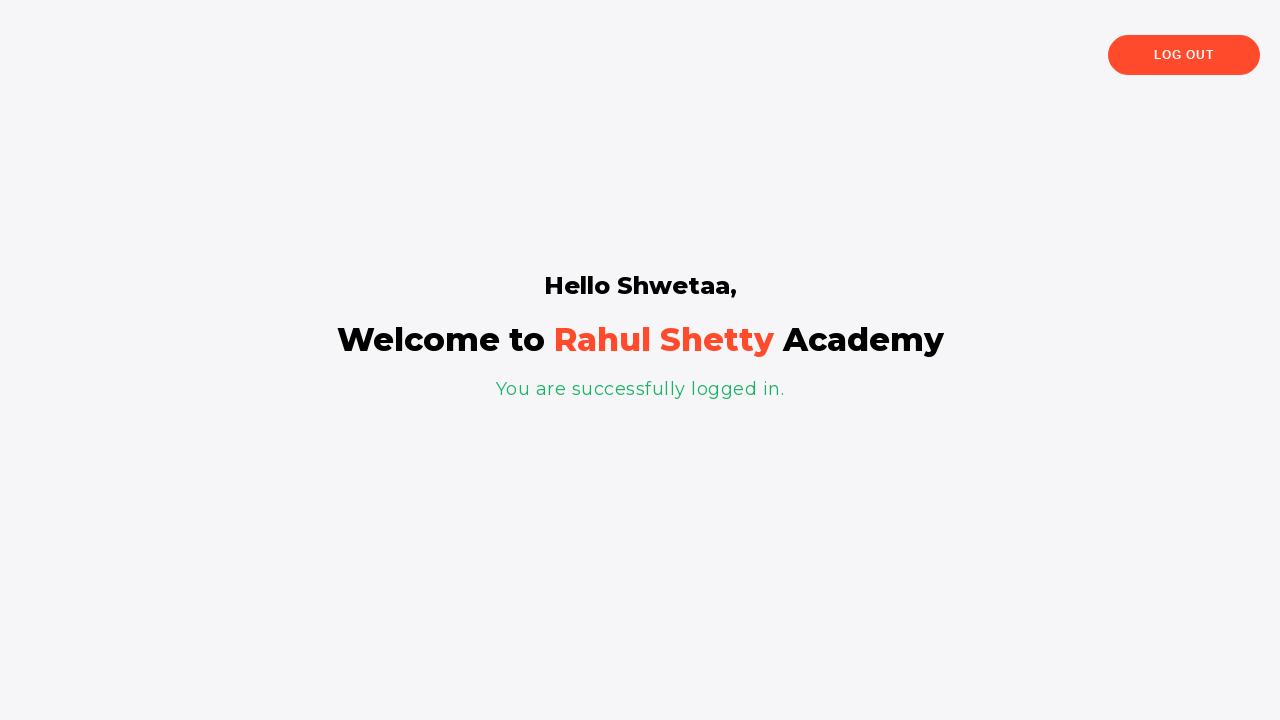

Verified success message 'You are successfully logged in.'
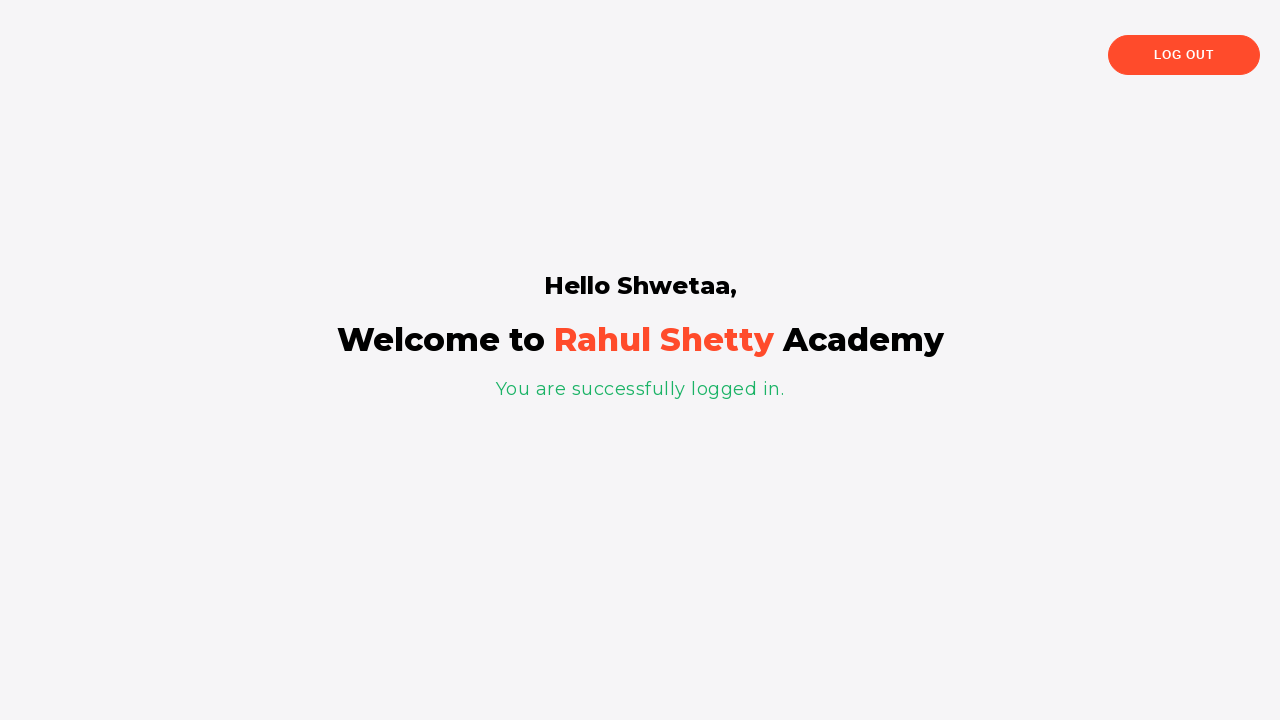

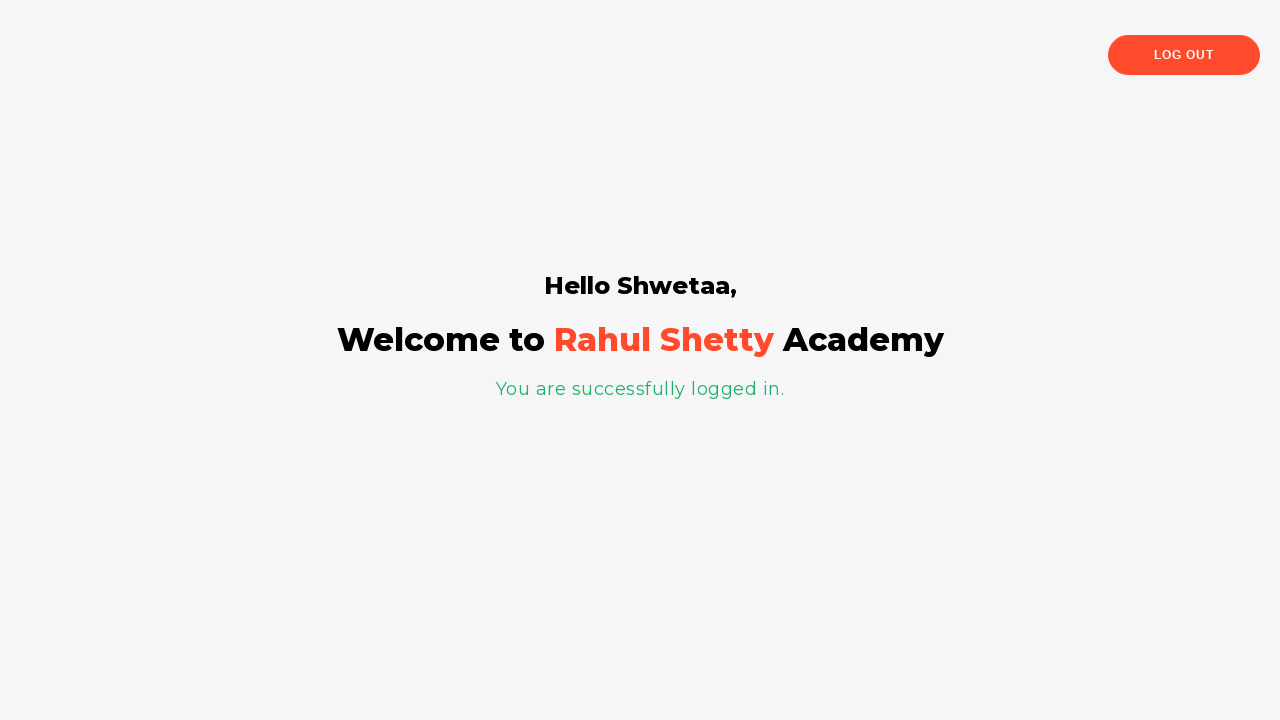